Tests accepting a JavaScript alert by clicking the alert button, verifying the alert text, and accepting it

Starting URL: http://the-internet.herokuapp.com/javascript_alerts

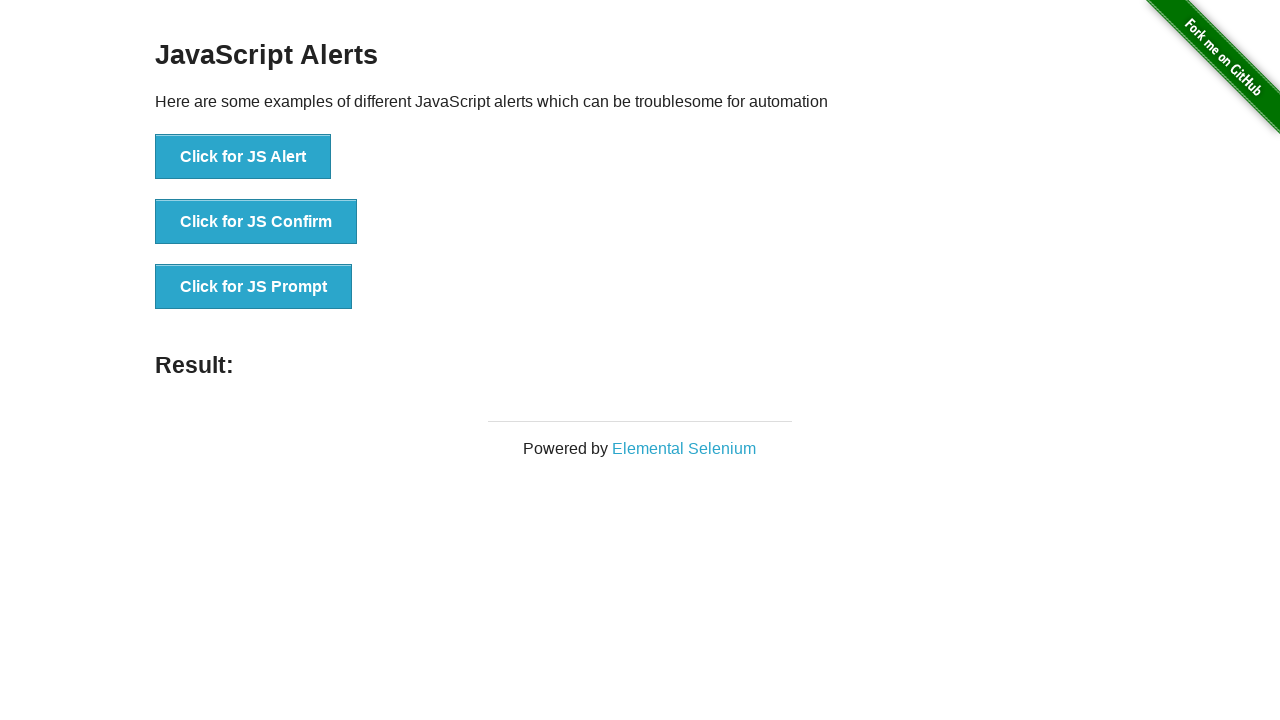

Clicked button to trigger JavaScript alert at (243, 157) on button[onclick='jsAlert()']
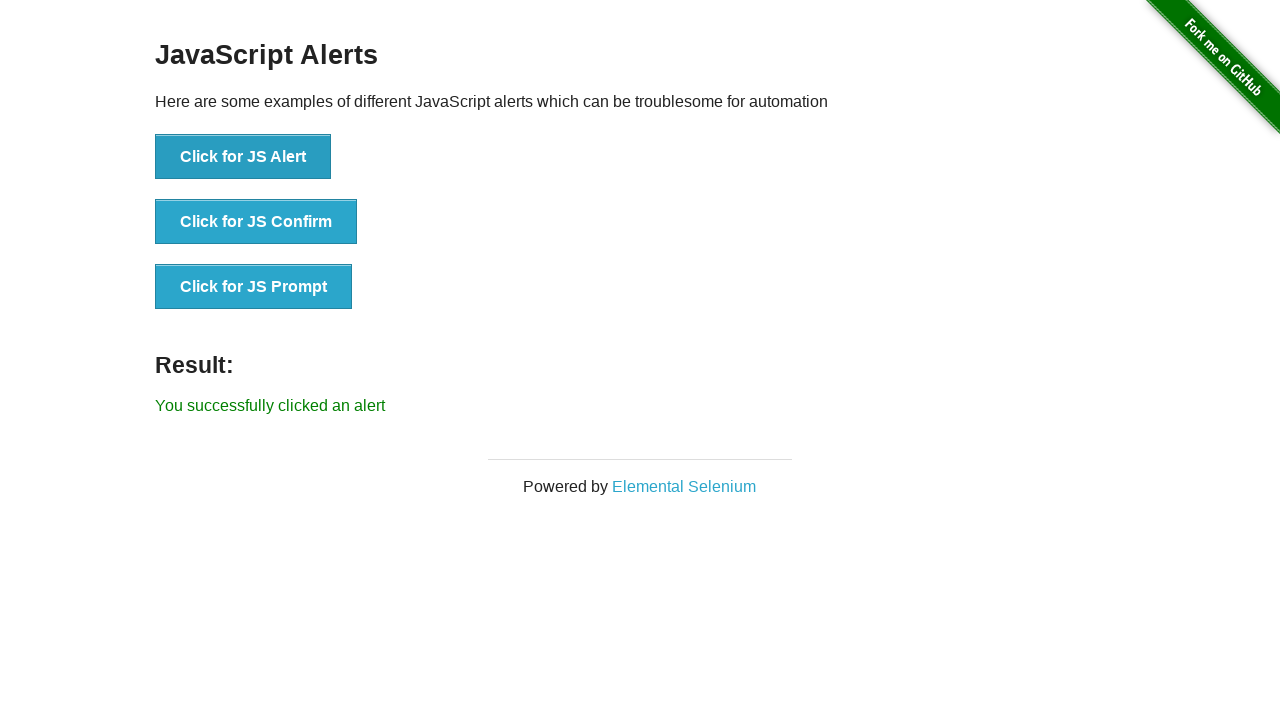

Set up dialog handler to accept alert
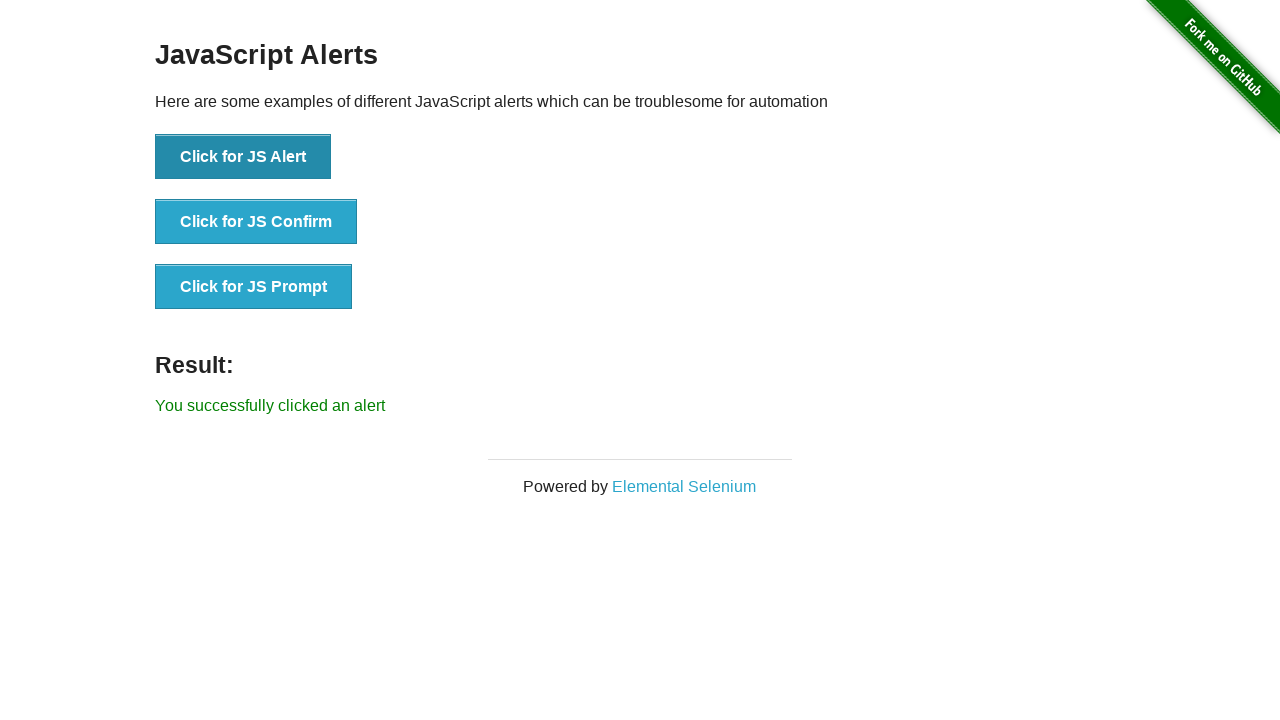

Verified success message appeared after accepting alert
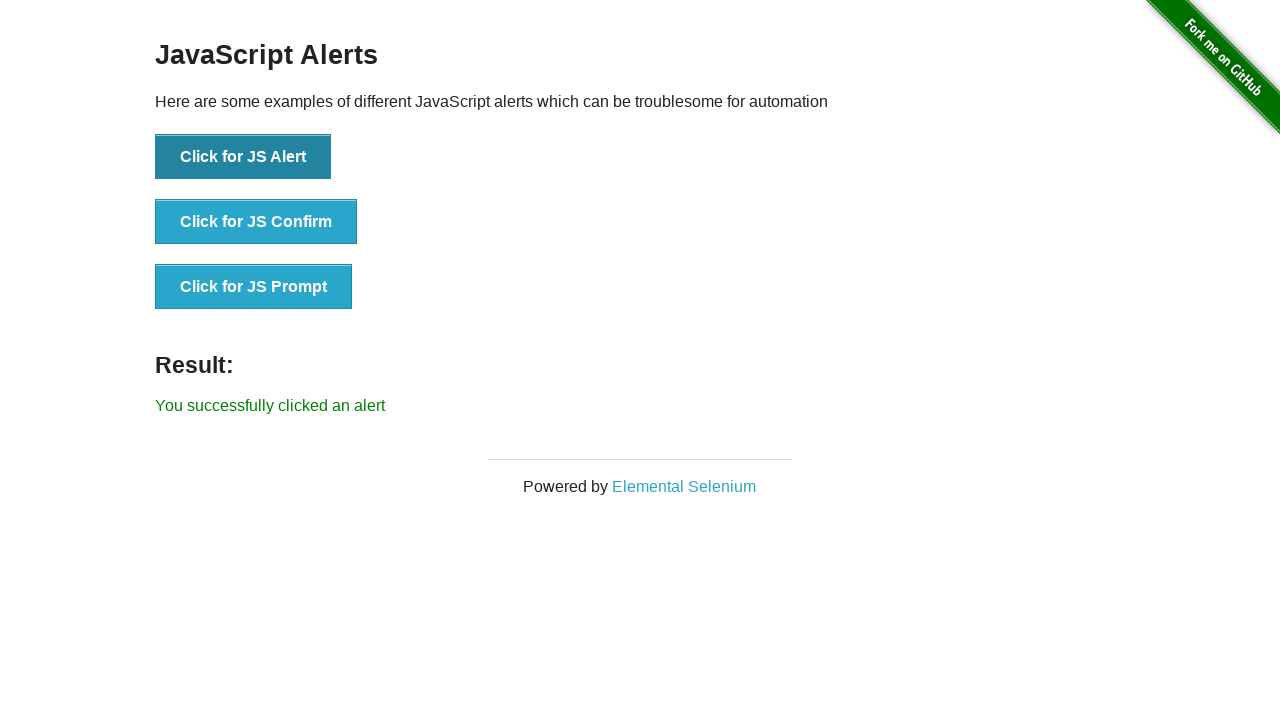

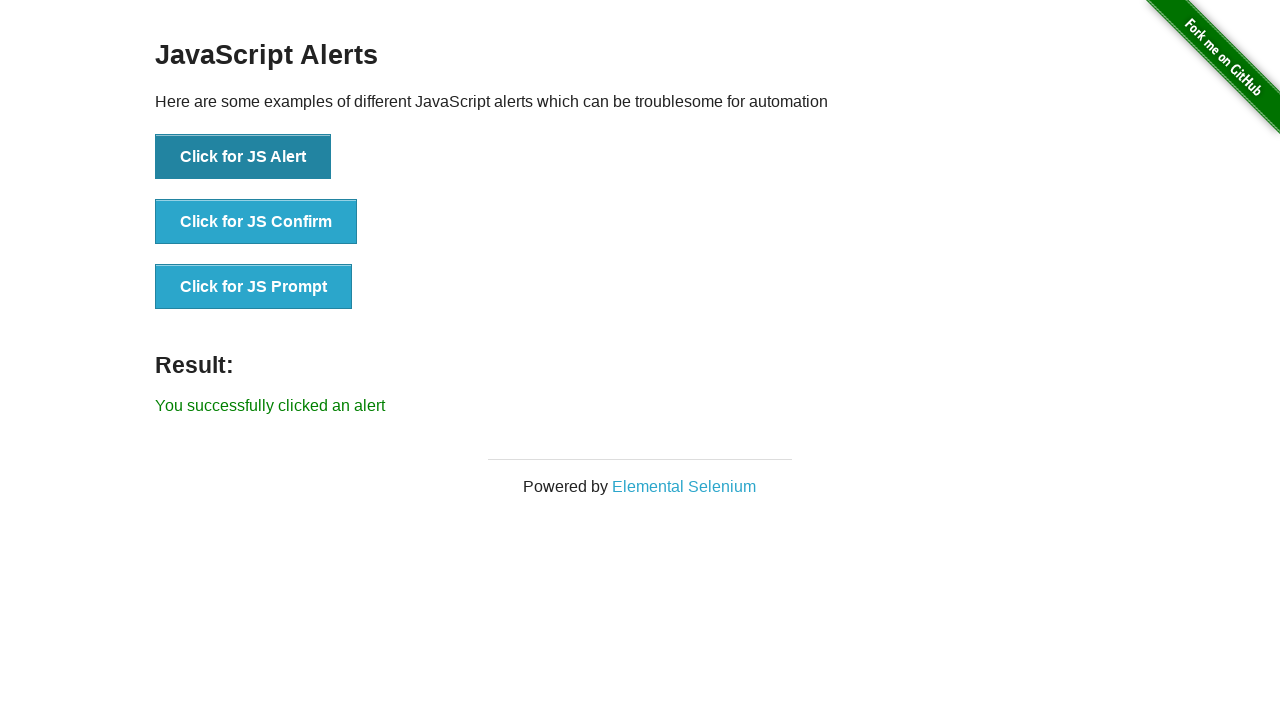